Navigates to DuckDuckGo homepage and waits for the page to load

Starting URL: https://duckduckgo.com/

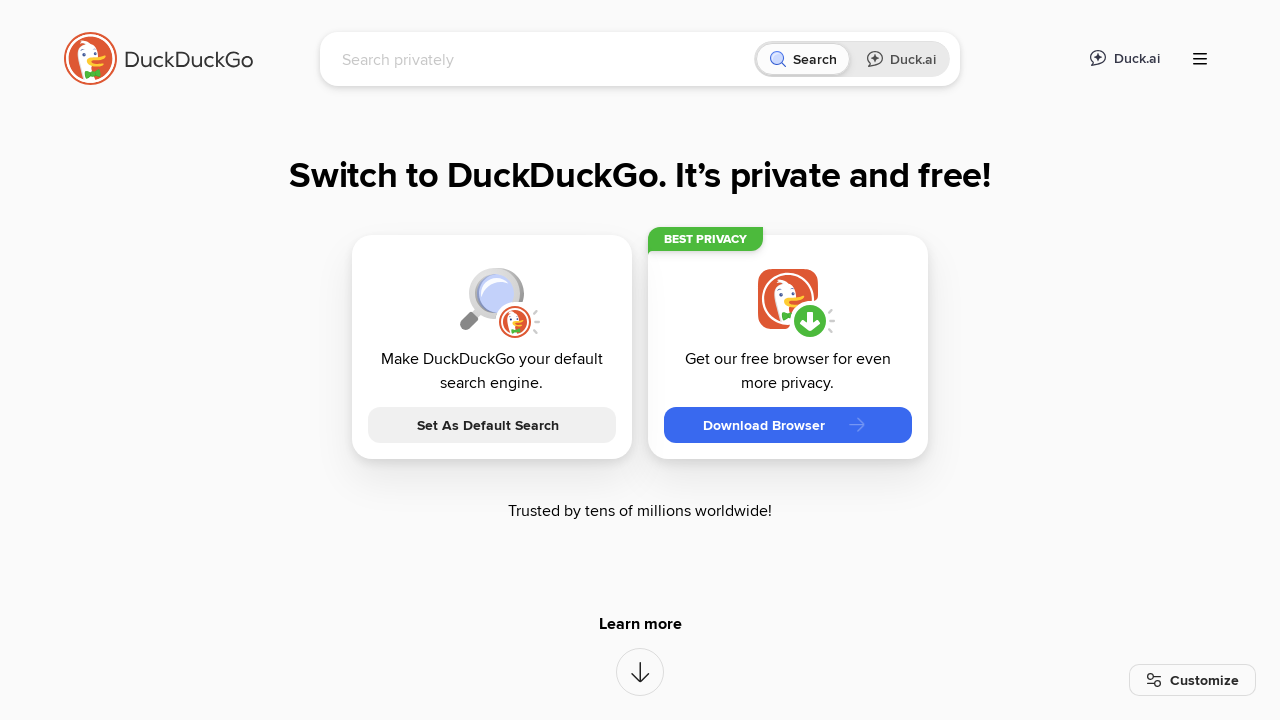

DuckDuckGo homepage loaded with networkidle state
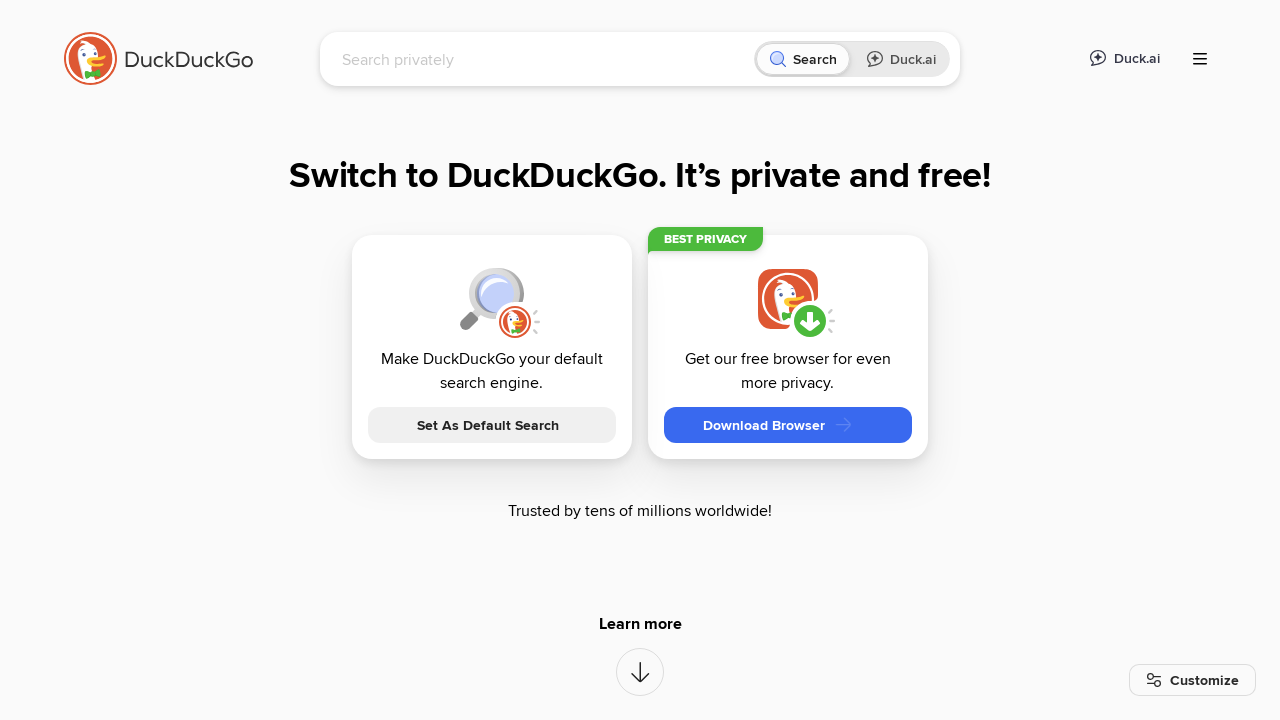

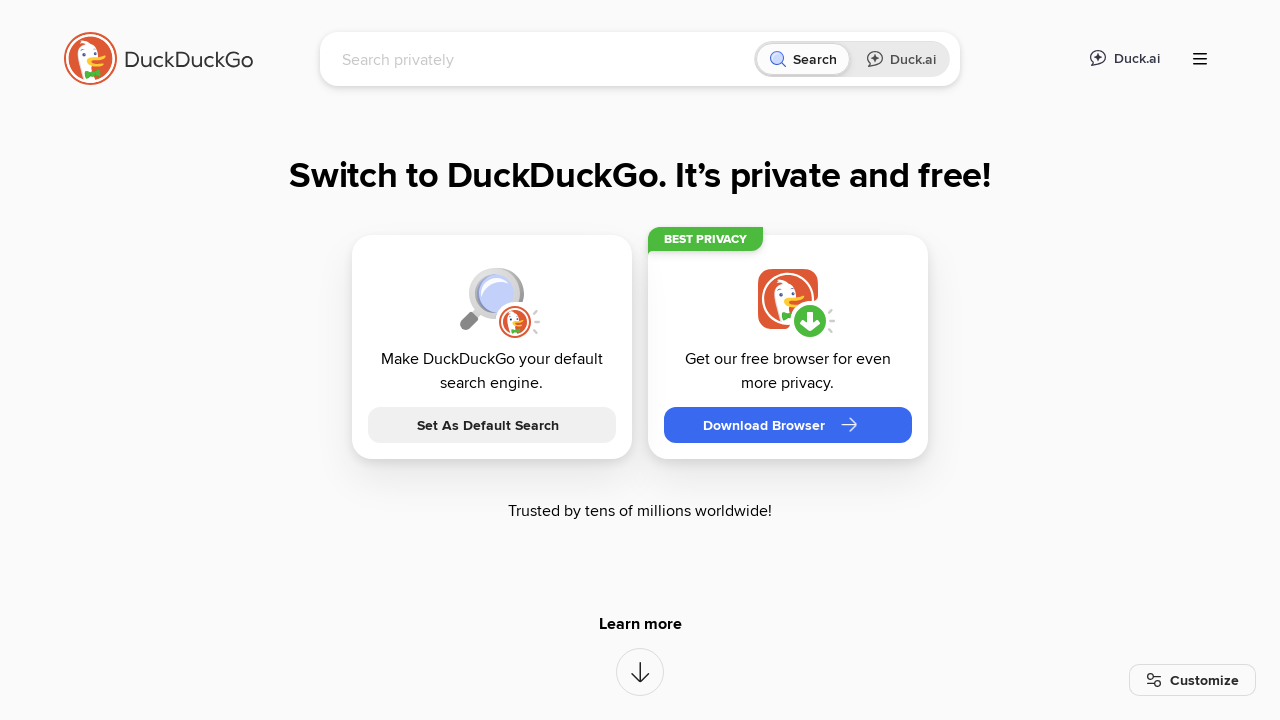